Tests browser window handling functionality by clicking buttons that open new message windows, new browser windows, and new tabs, then manages multiple window handles.

Starting URL: https://demoqa.com/browser-windows

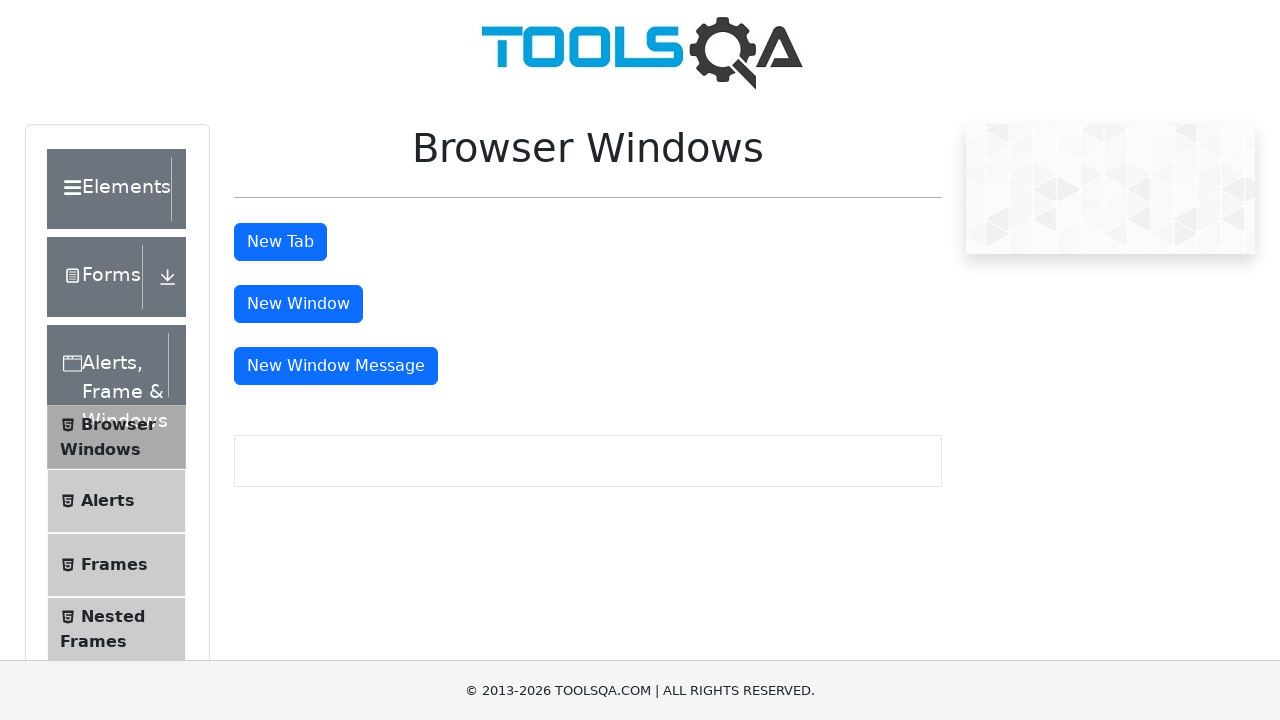

Clicked 'New Message Window' button at (336, 366) on button#messageWindowButton
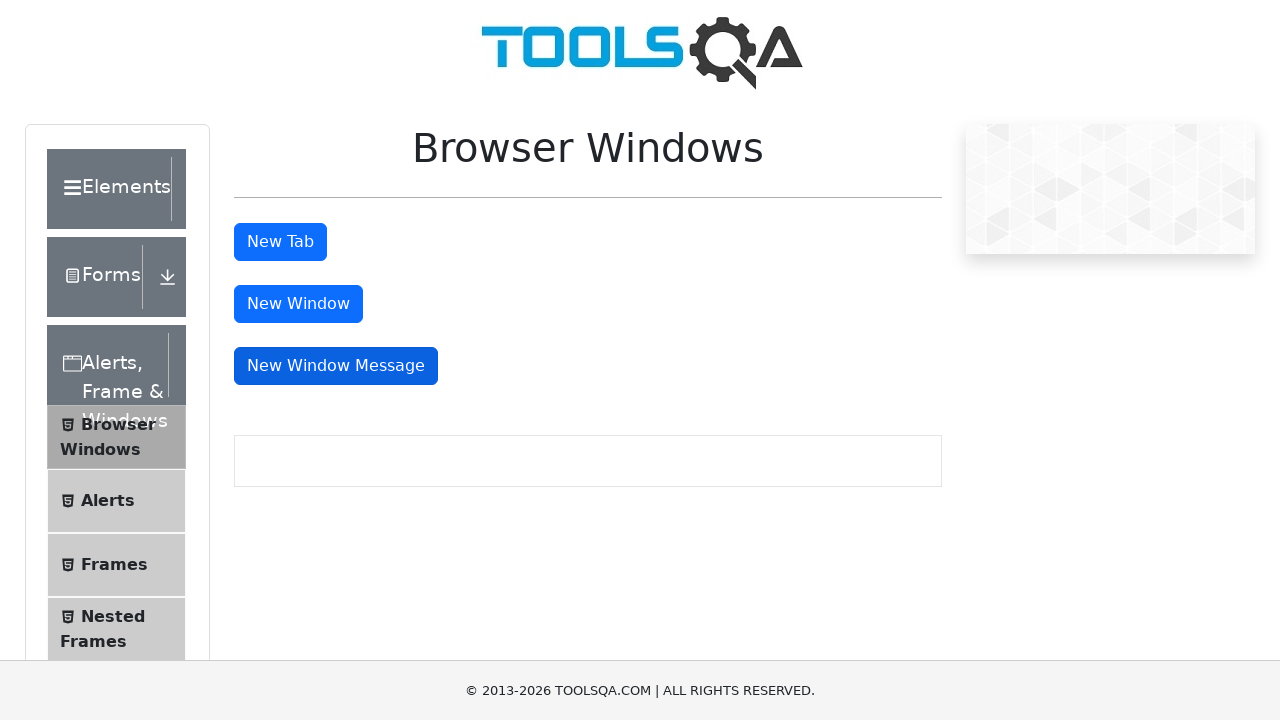

Clicked 'New Window' button to open new browser window at (298, 304) on button#windowButton
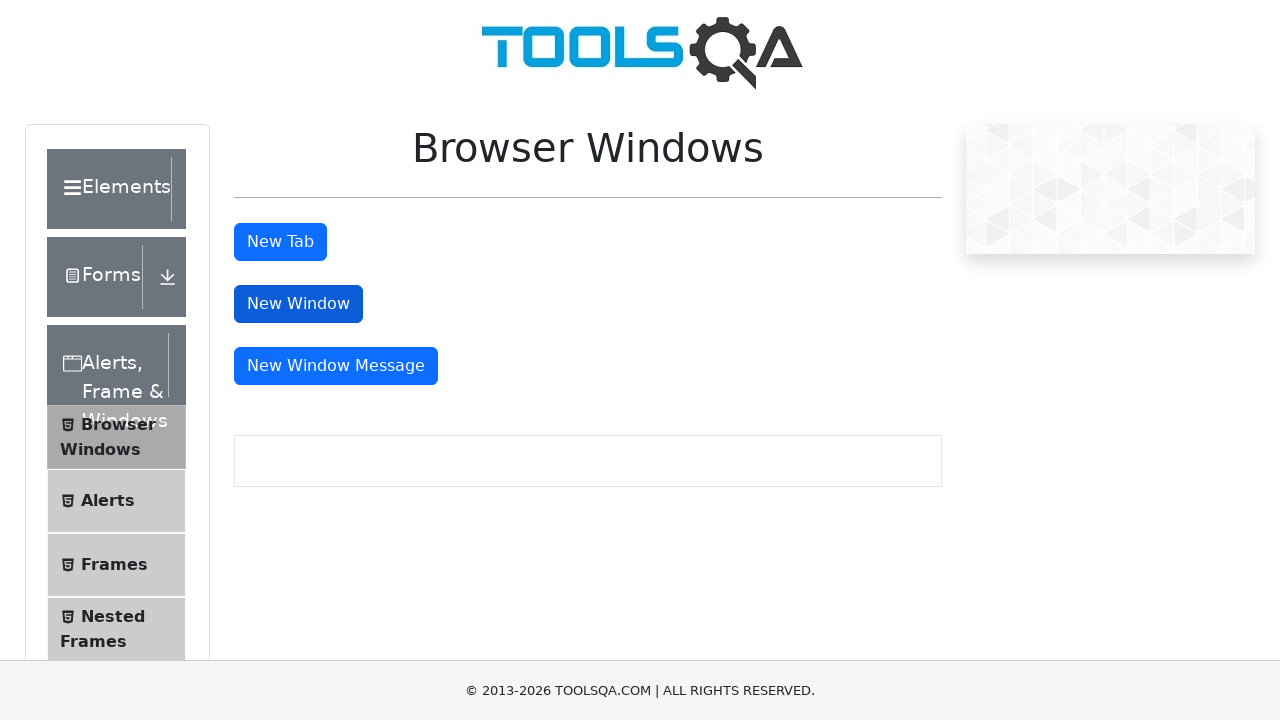

Clicked 'New Tab' button to open new tab at (280, 242) on button#tabButton
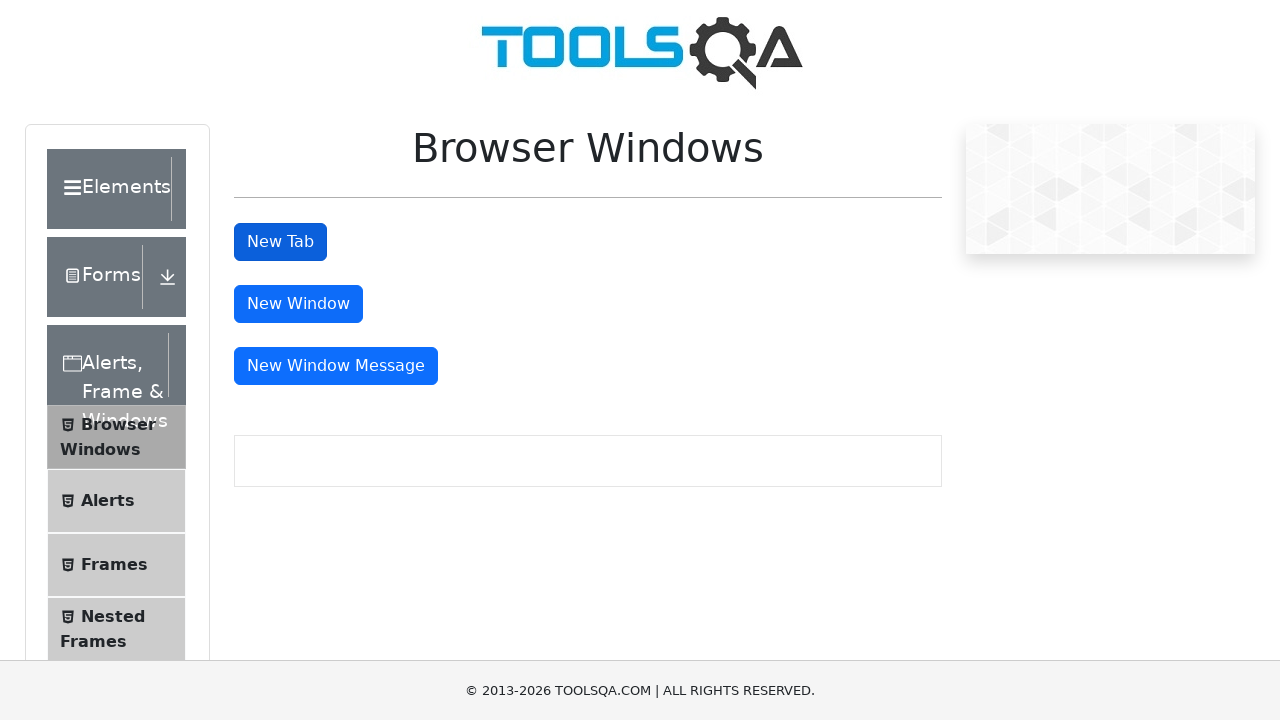

Waited for new windows/tabs to open
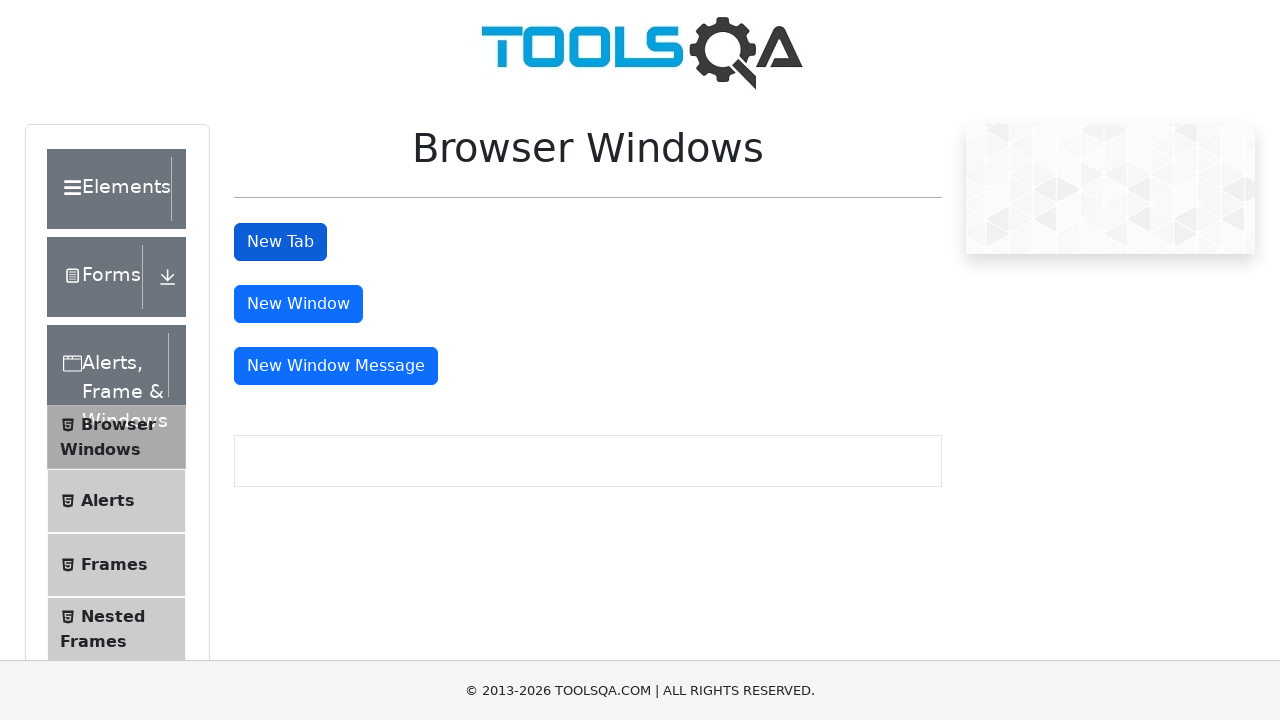

Retrieved all open pages from context
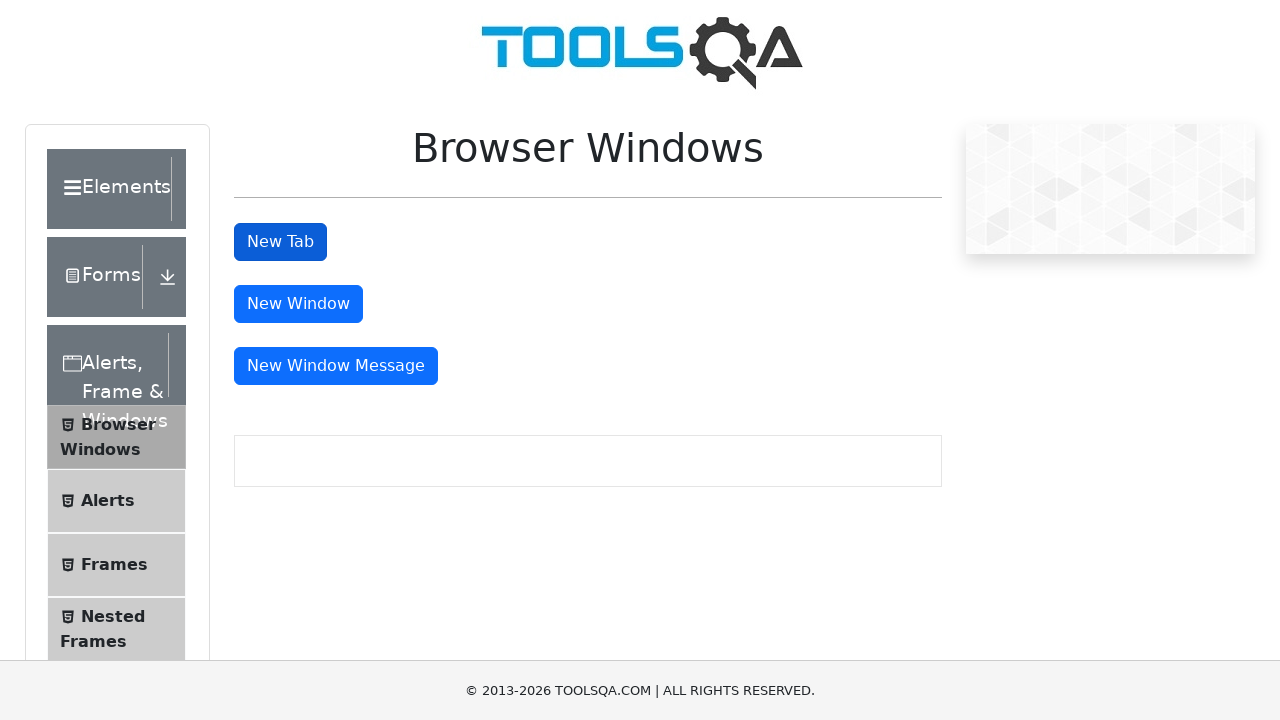

Total windows/tabs opened: 4
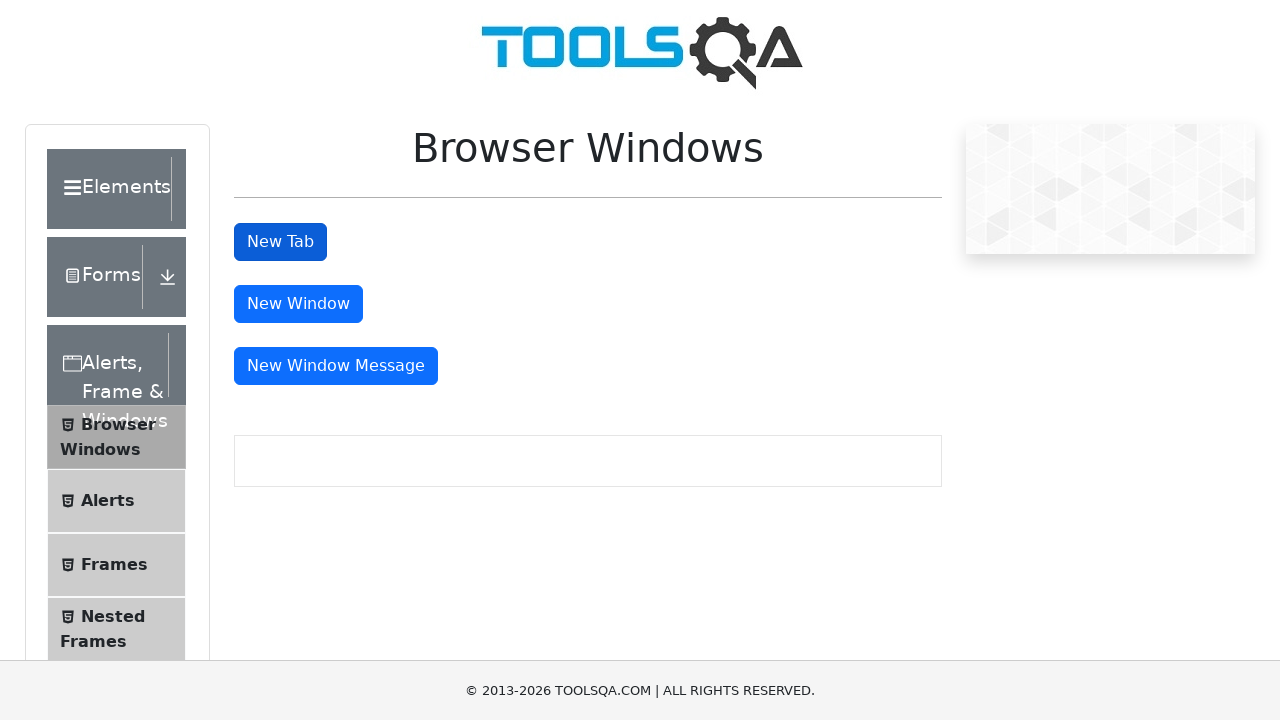

Printed titles of all open pages
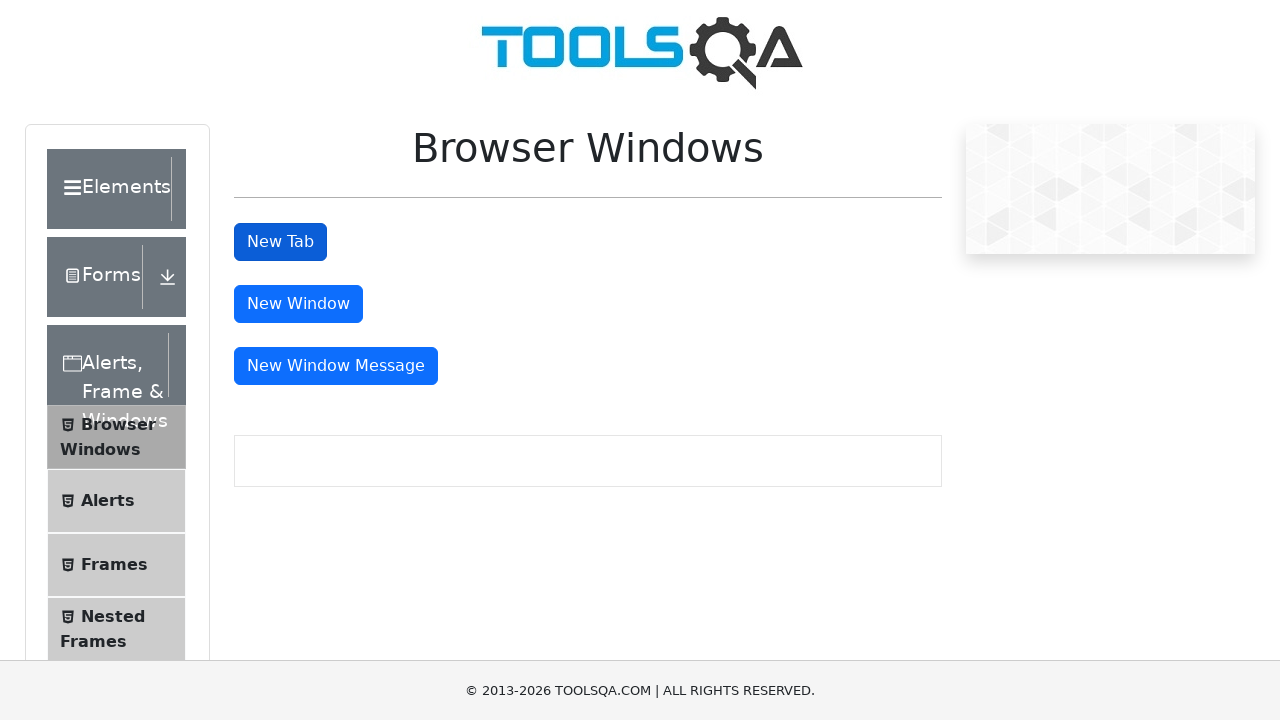

Closed a child window/tab
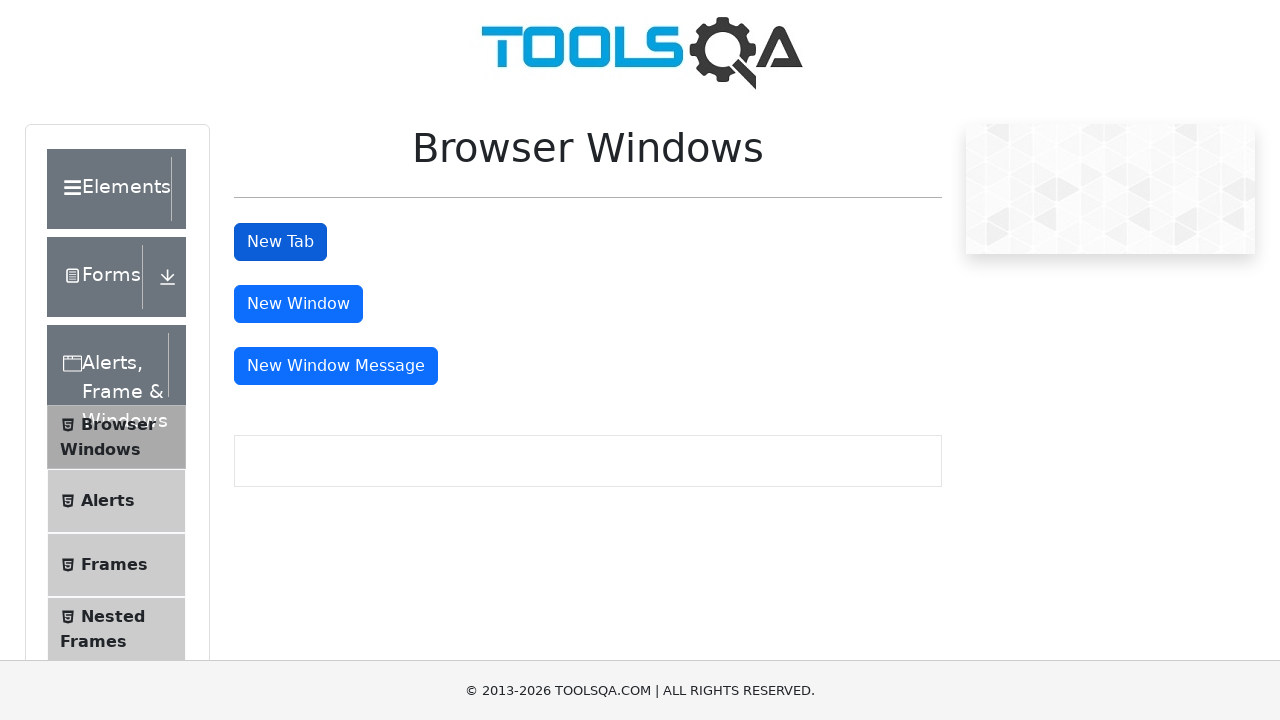

Closed a child window/tab
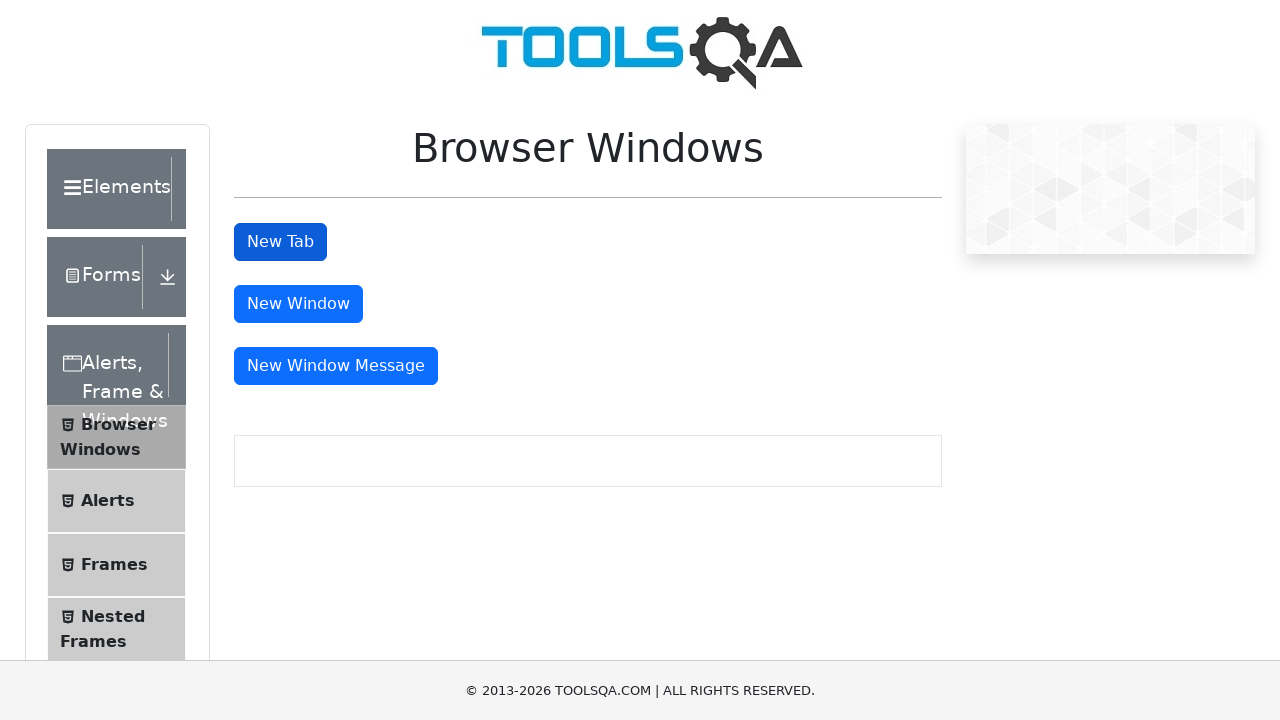

Closed a child window/tab
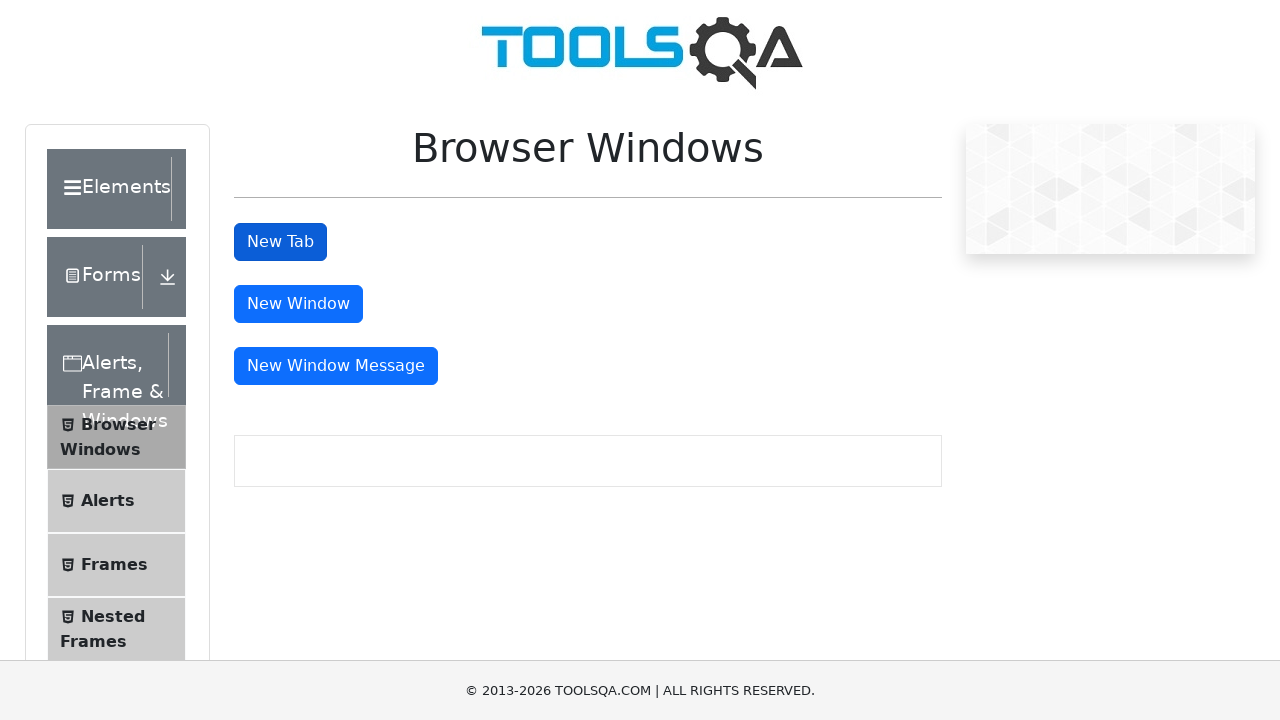

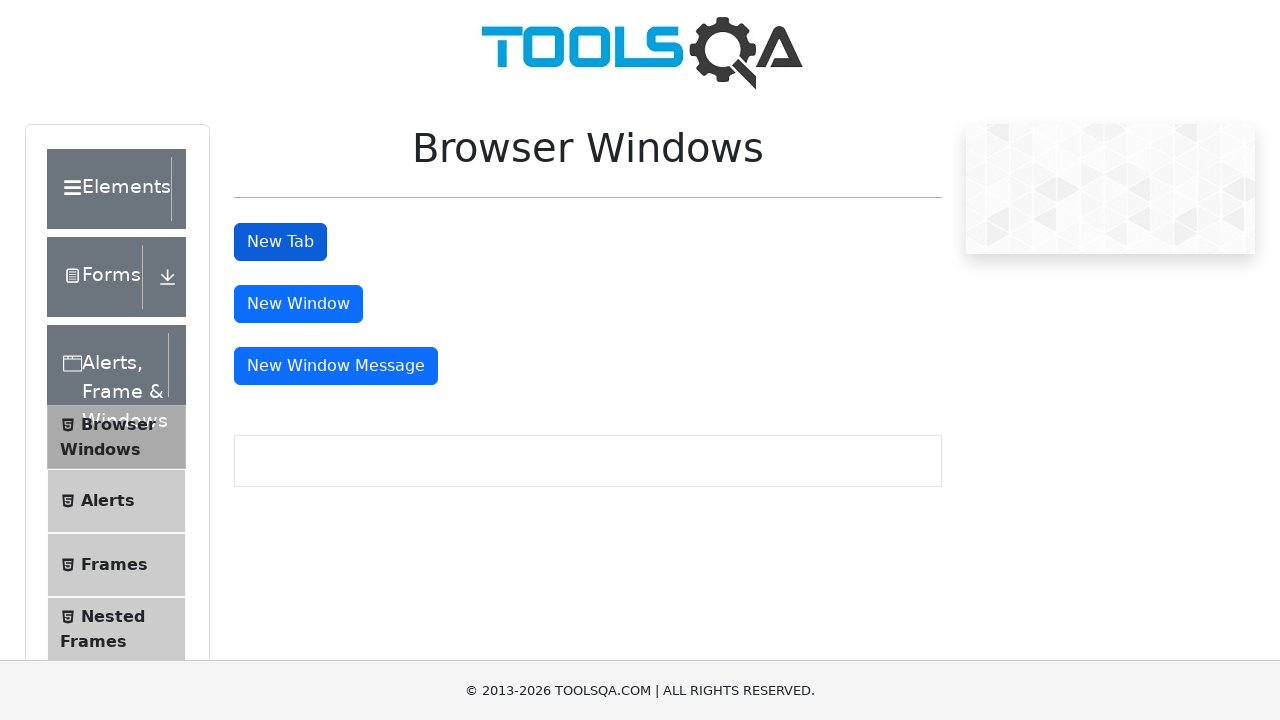